Tests deleting a todo item by creating a new todo, hovering over it to reveal the delete button, and clicking to remove it

Starting URL: https://demo.playwright.dev/todomvc

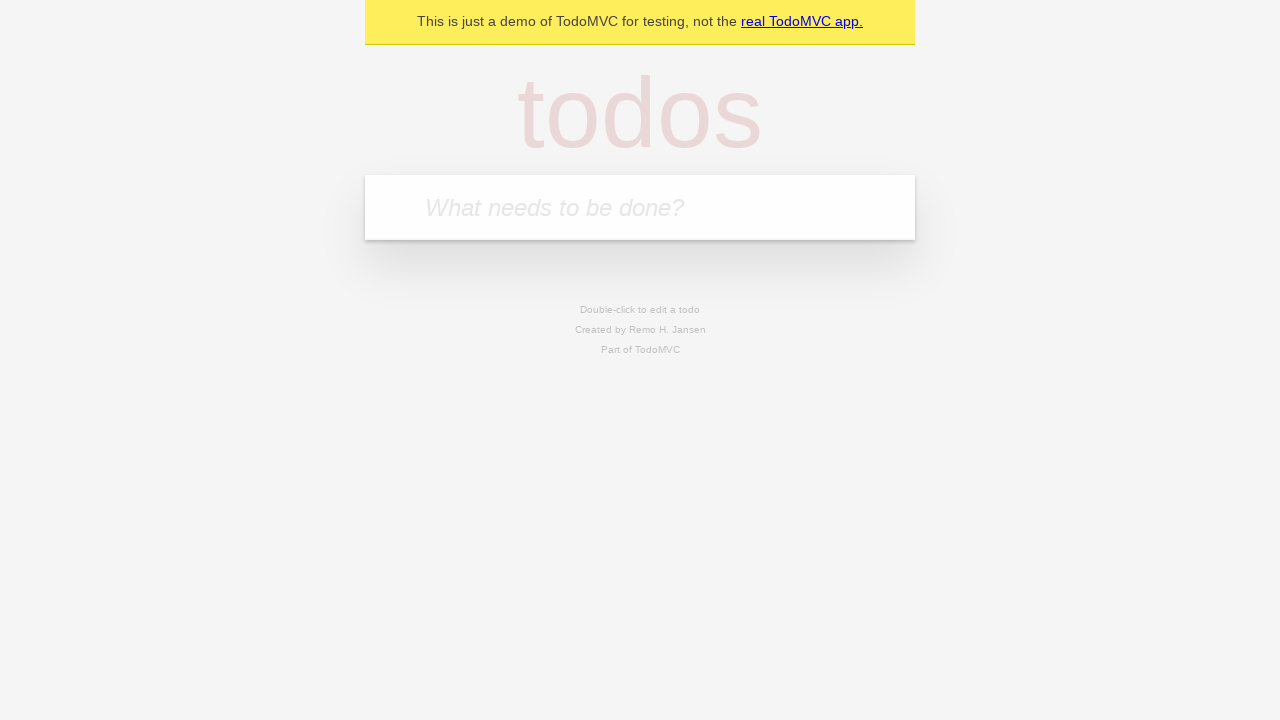

Clicked on the todo input field at (640, 207) on internal:attr=[placeholder="What needs to be done?"i]
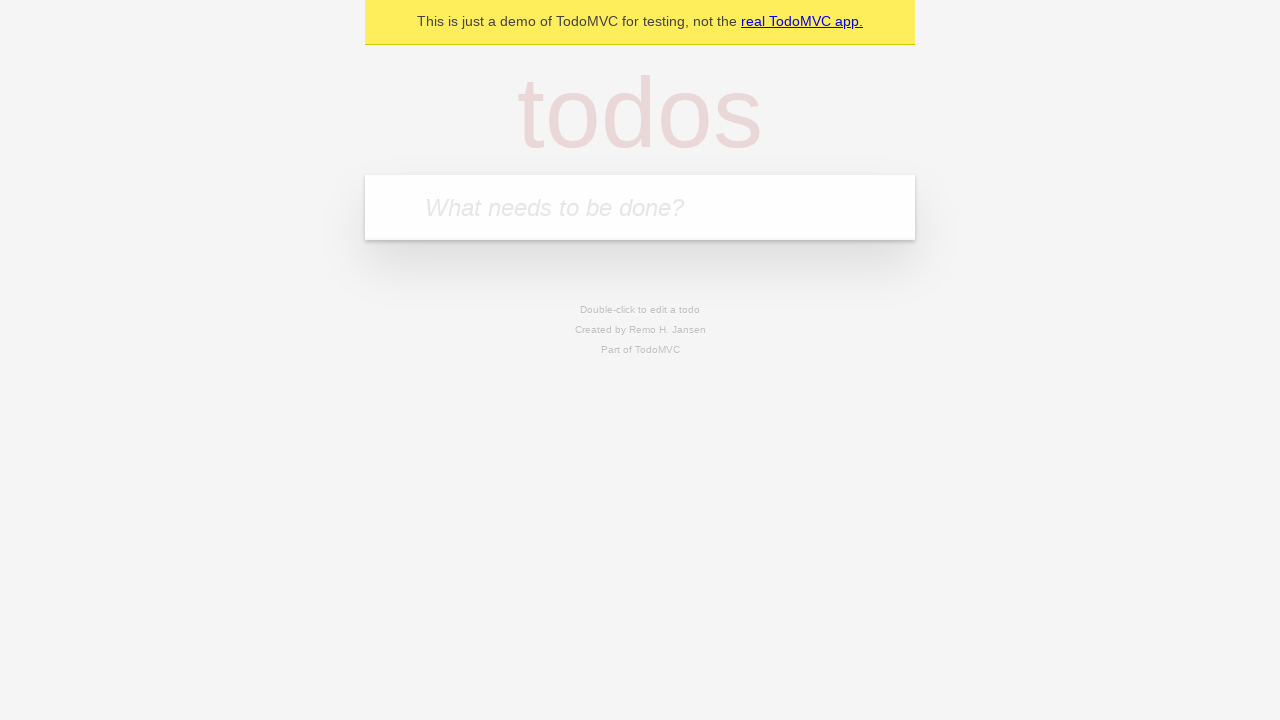

Filled input field with 'Todo to delete' on internal:attr=[placeholder="What needs to be done?"i]
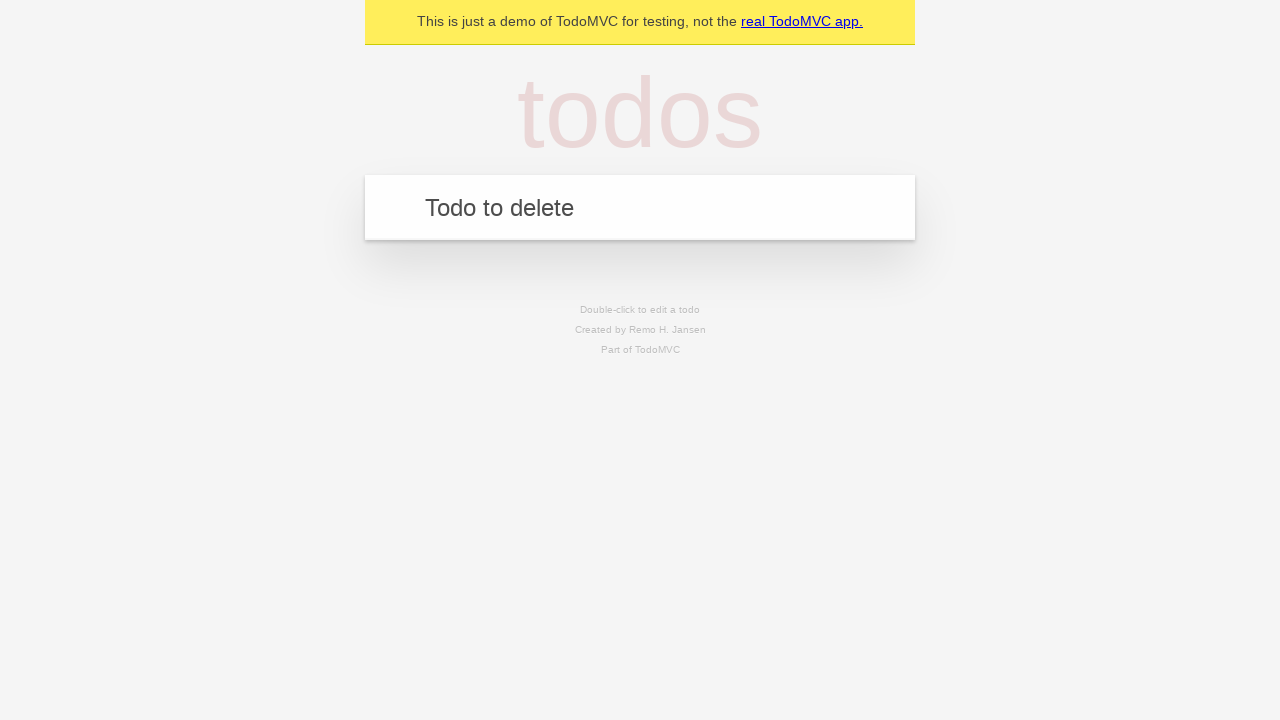

Pressed Enter to create the todo item on internal:attr=[placeholder="What needs to be done?"i]
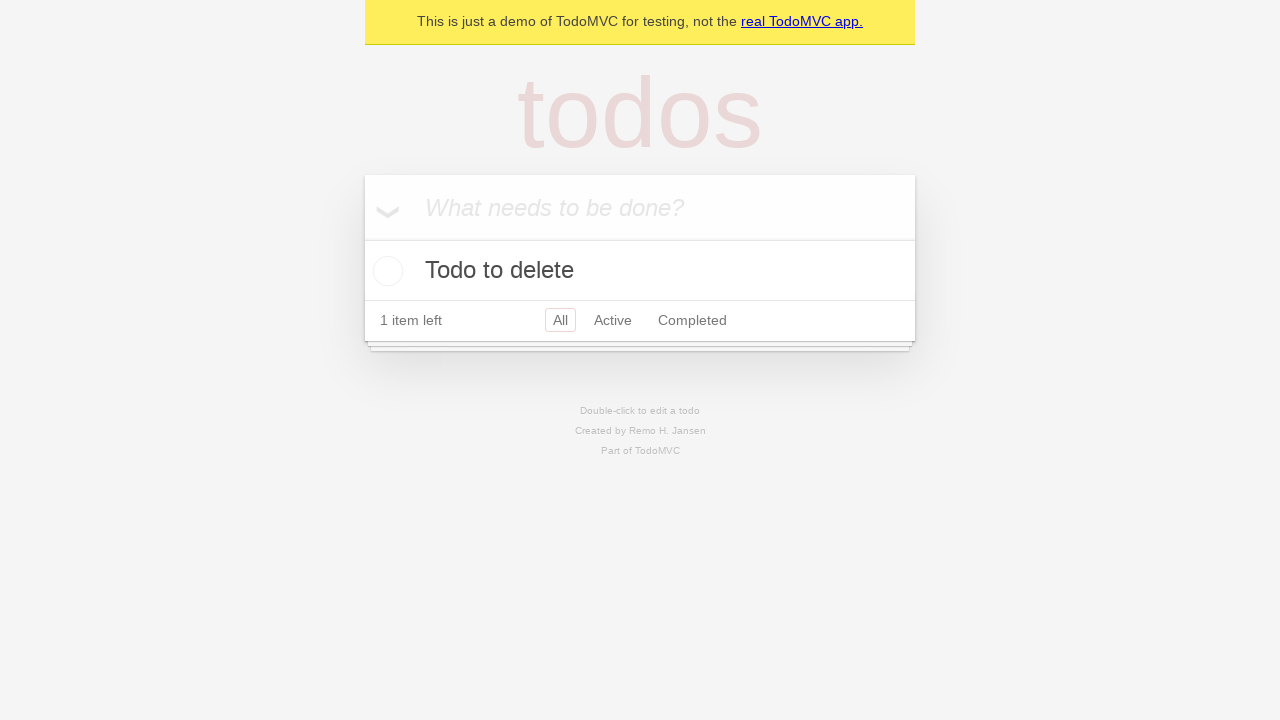

Located the newly created todo item
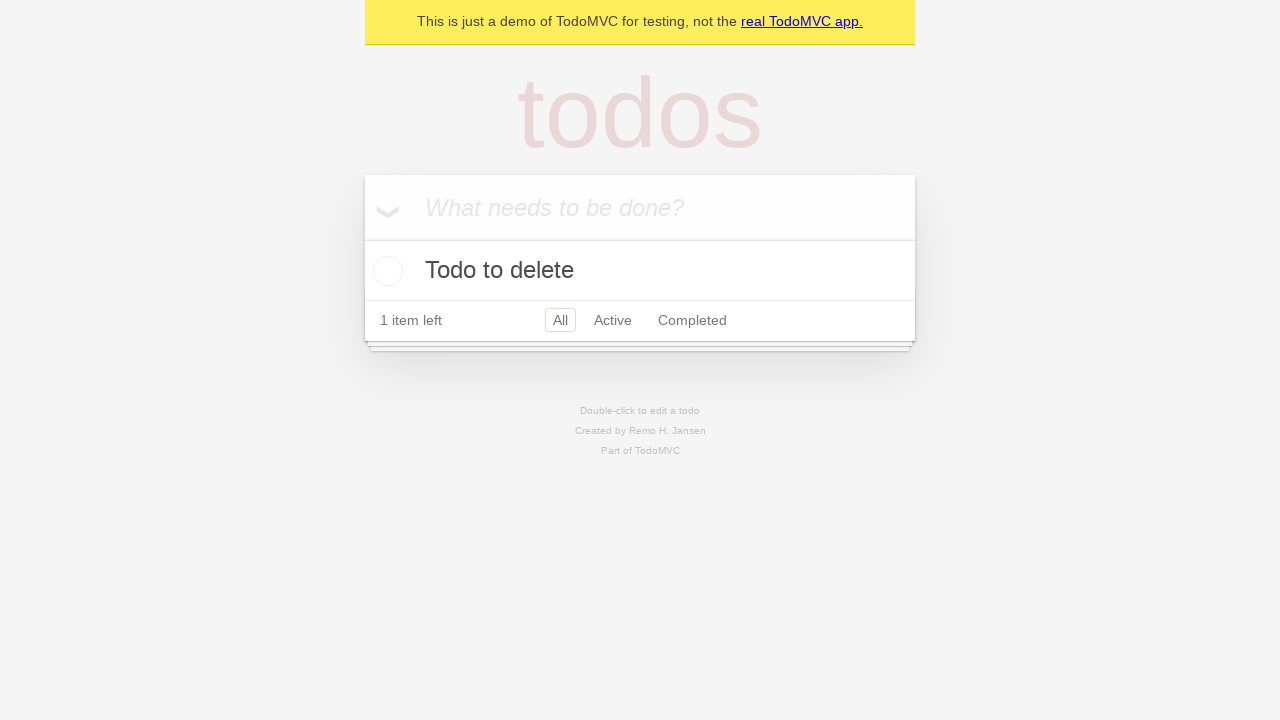

Hovered over the todo item to reveal delete button at (640, 271) on internal:testid=[data-testid="todo-item"s] >> internal:has-text="Todo to delete"
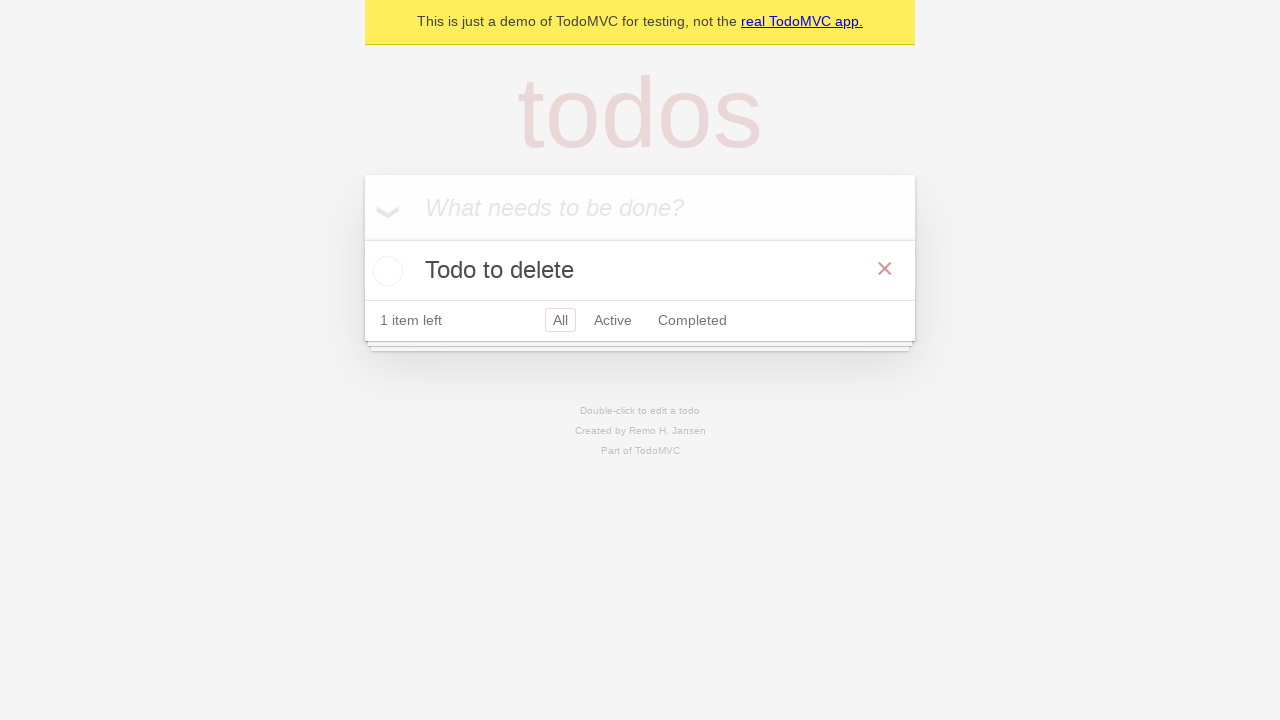

Clicked the delete button to remove the todo item at (885, 269) on internal:testid=[data-testid="todo-item"s] >> internal:has-text="Todo to delete"
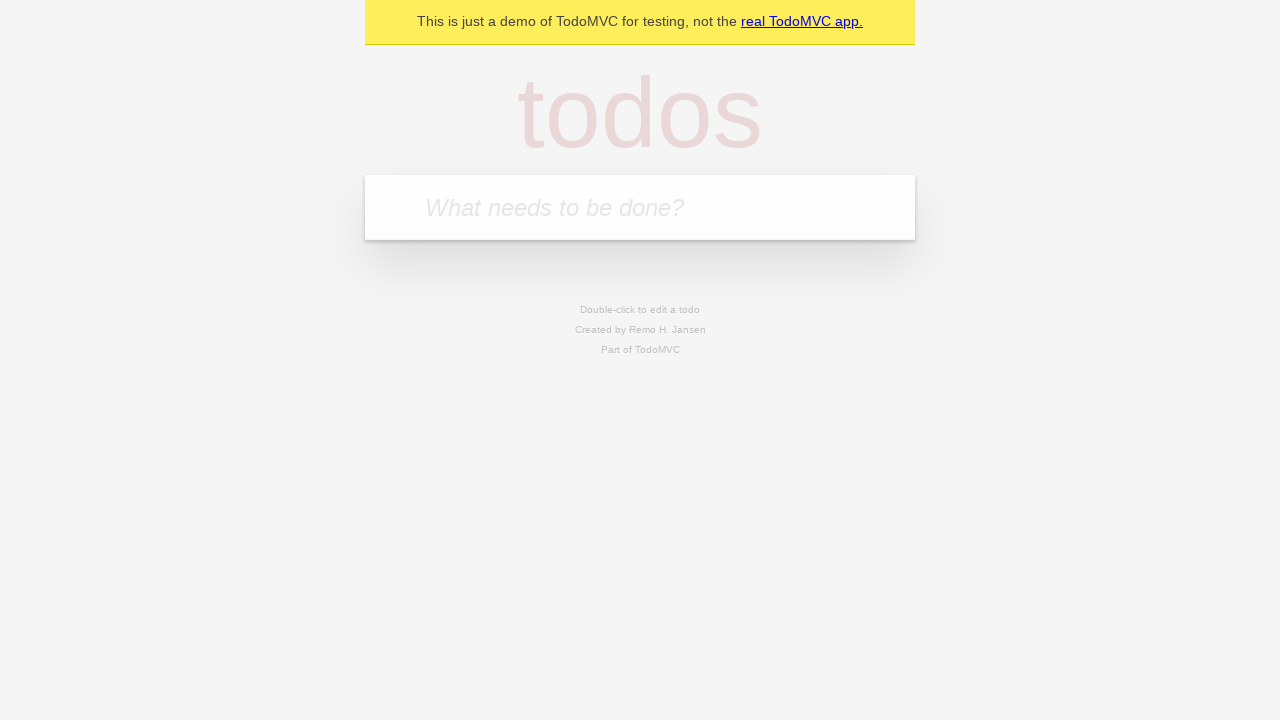

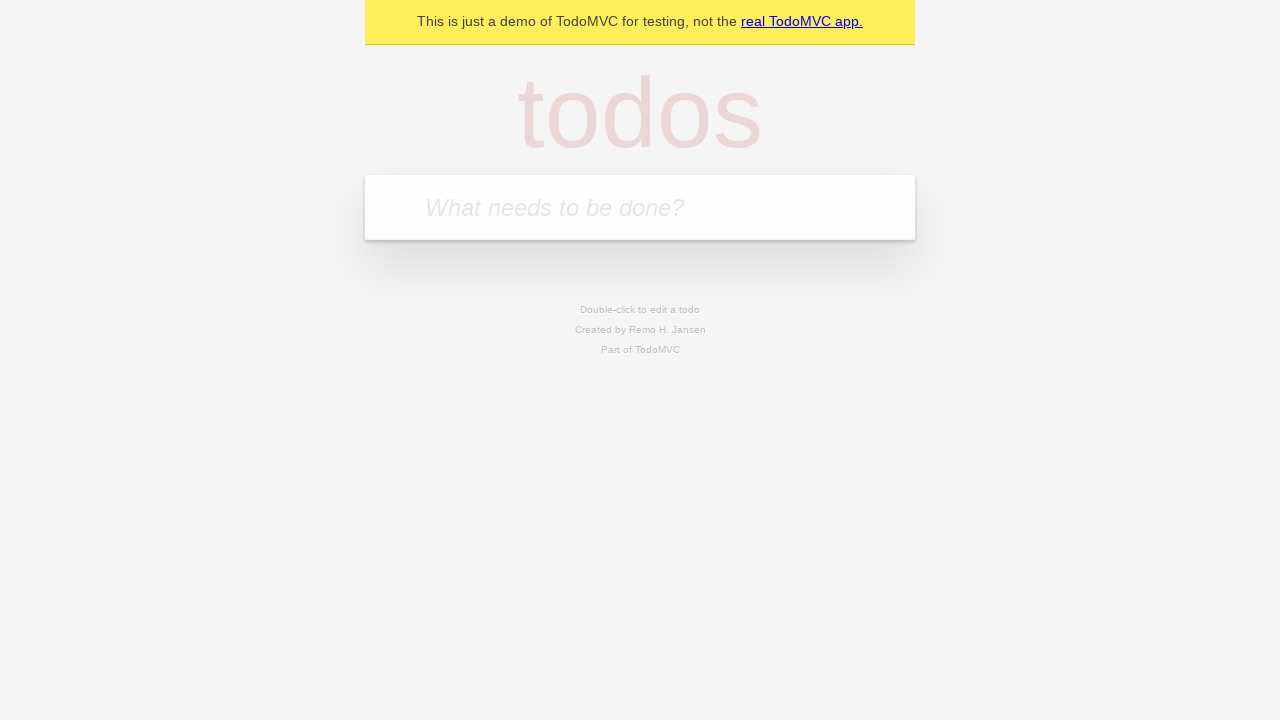